Tests checkbox functionality by ensuring both checkboxes are checked, clicking them if they are not already selected

Starting URL: https://the-internet.herokuapp.com/checkboxes

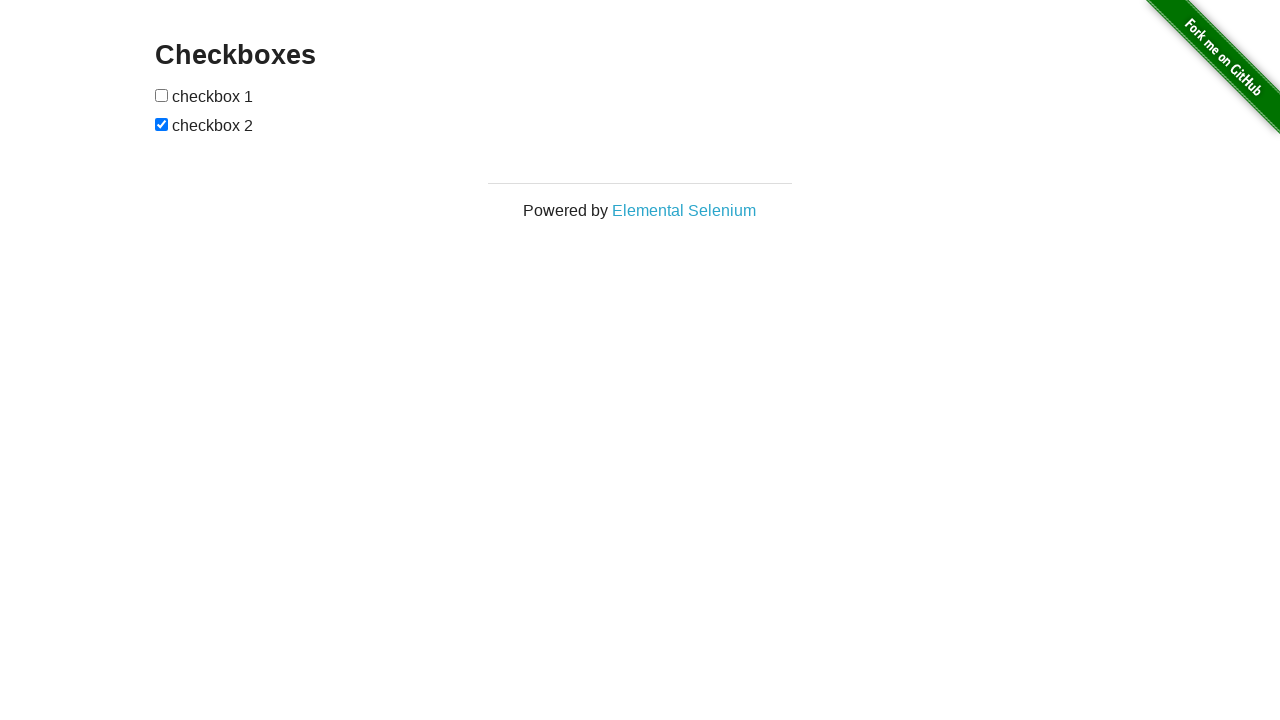

Located first checkbox element
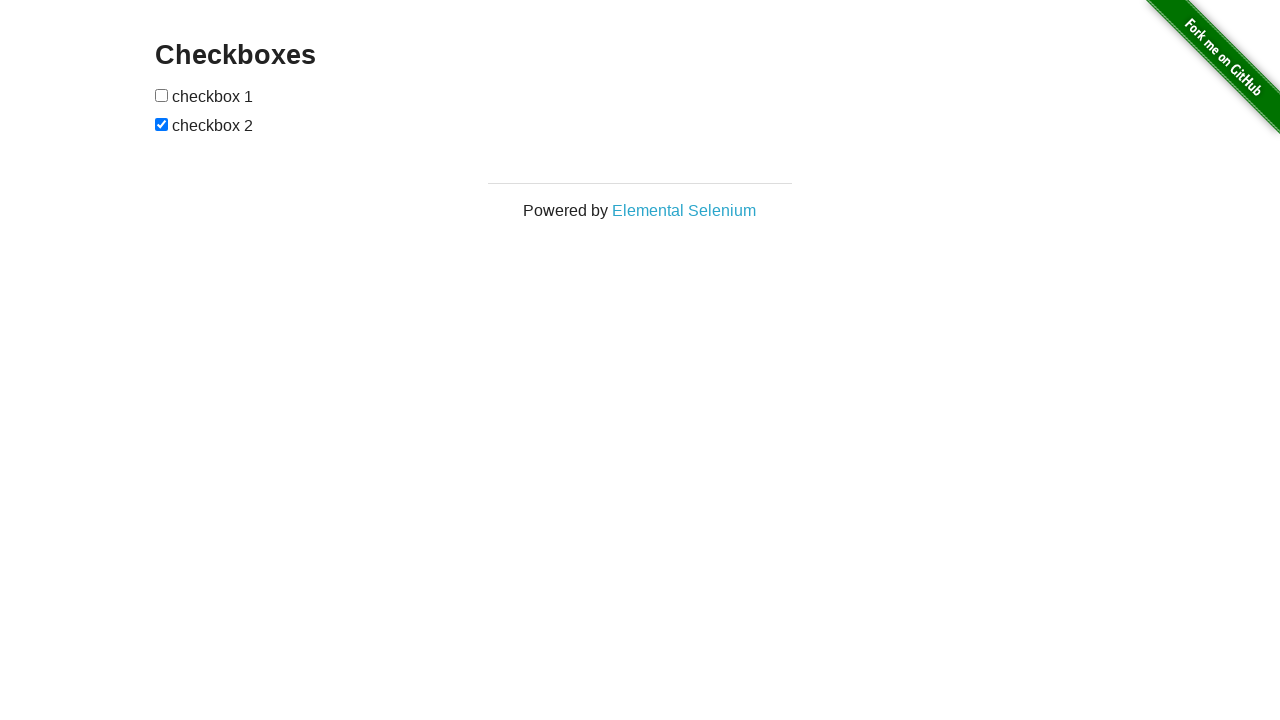

Located second checkbox element
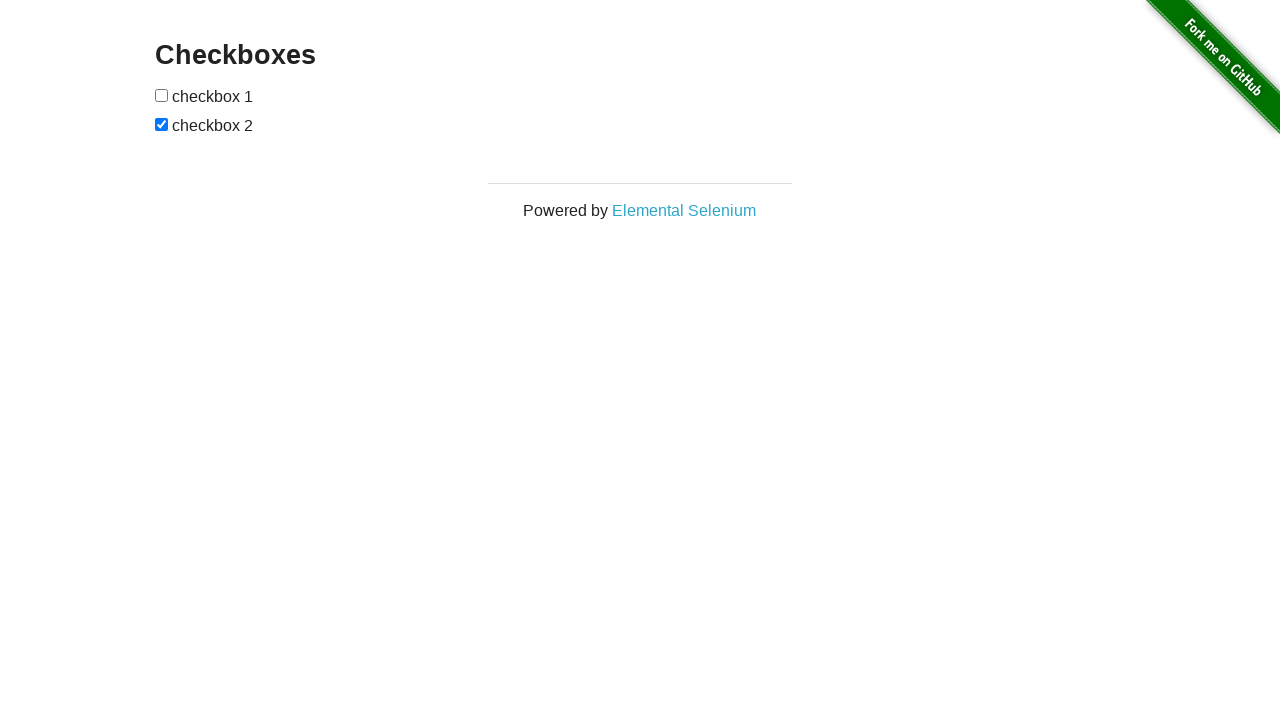

Checked first checkbox status: not checked
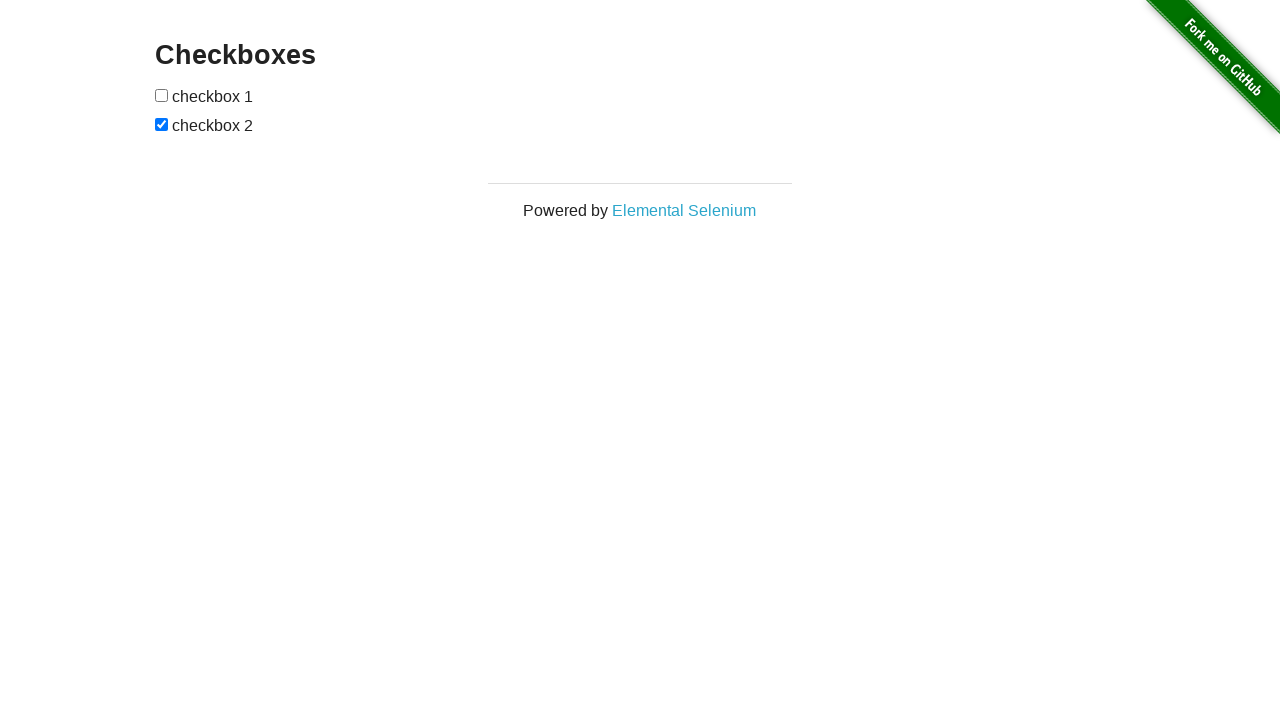

Clicked first checkbox to select it at (162, 95) on xpath=//*[@id="checkboxes"]/input[1]
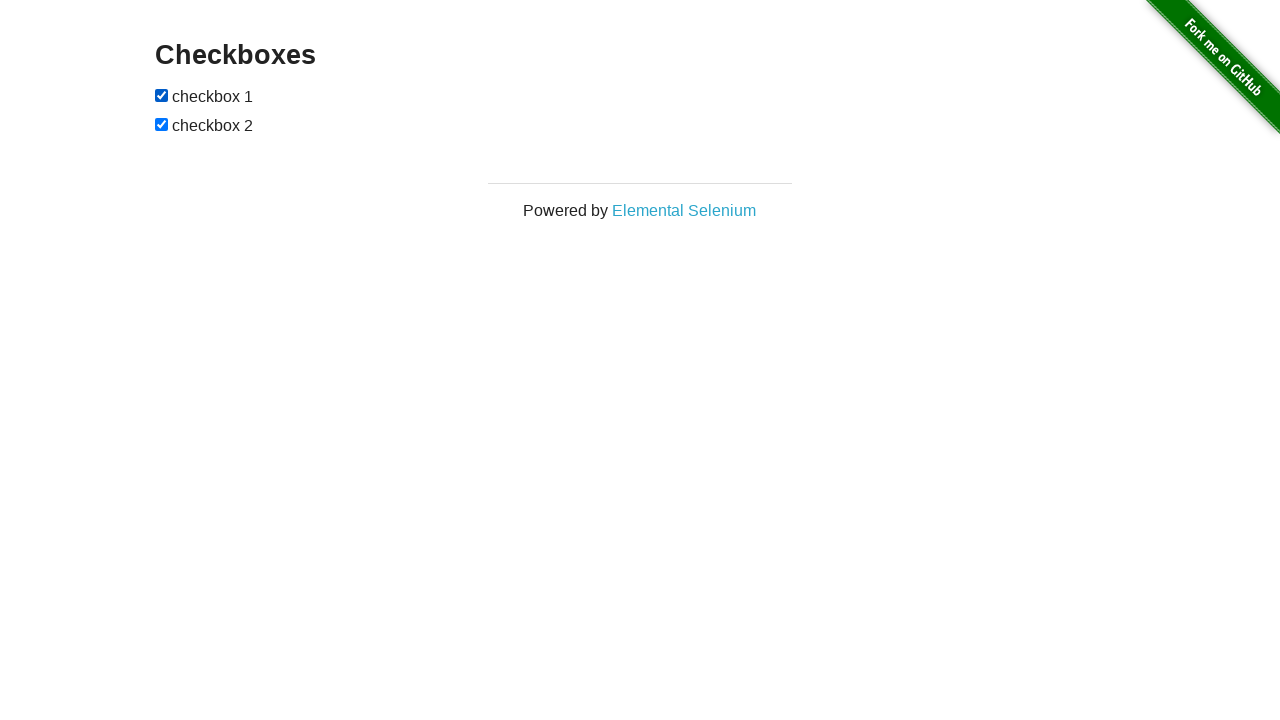

Verified first checkbox is checked
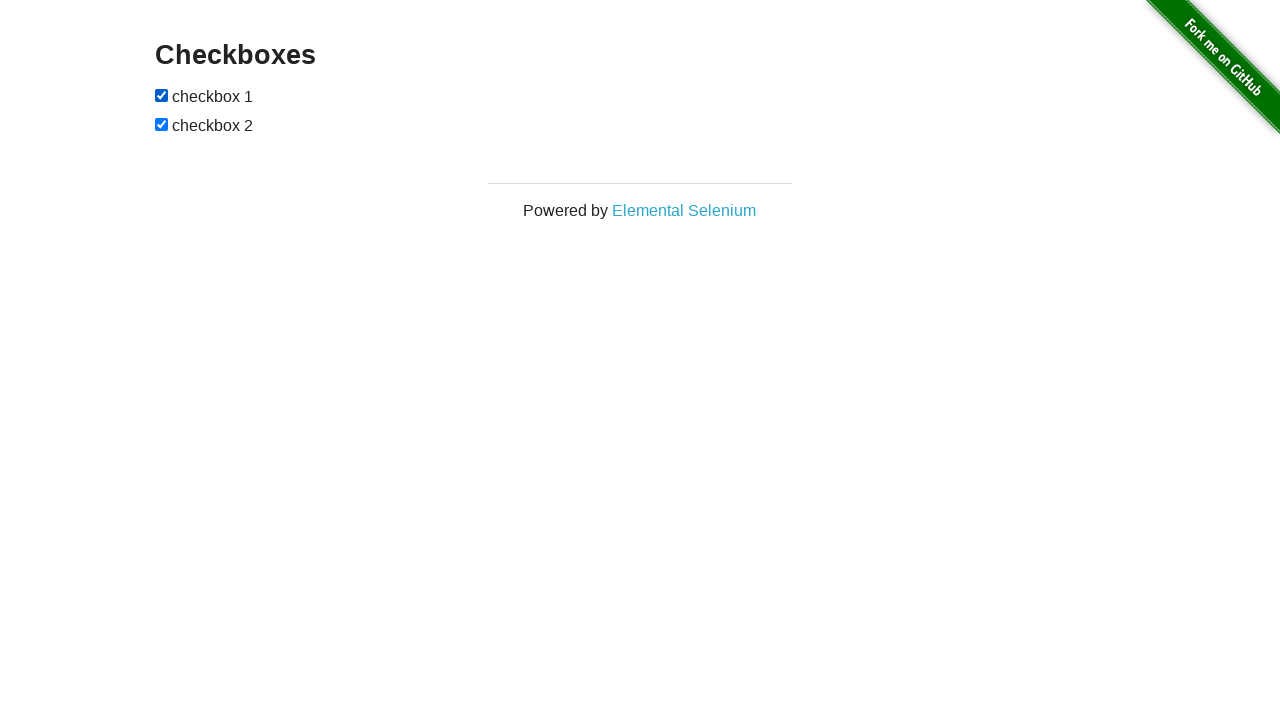

Second checkbox is already checked
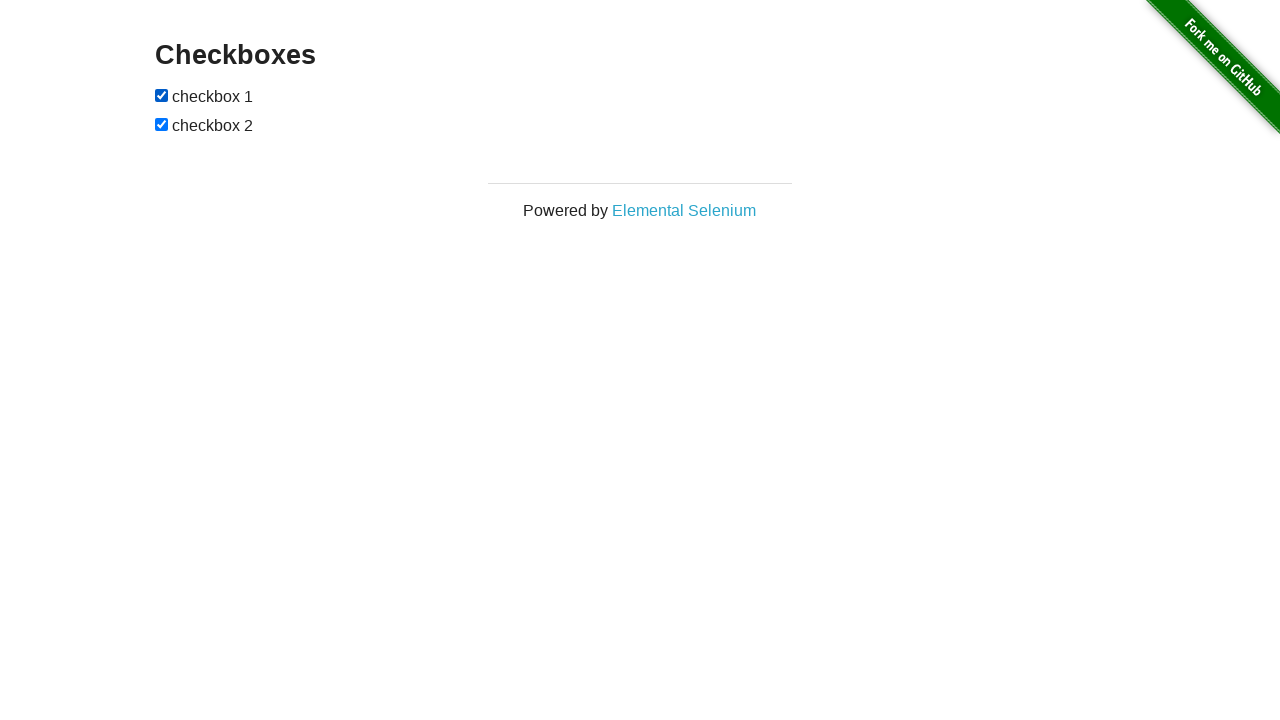

Verified second checkbox is checked
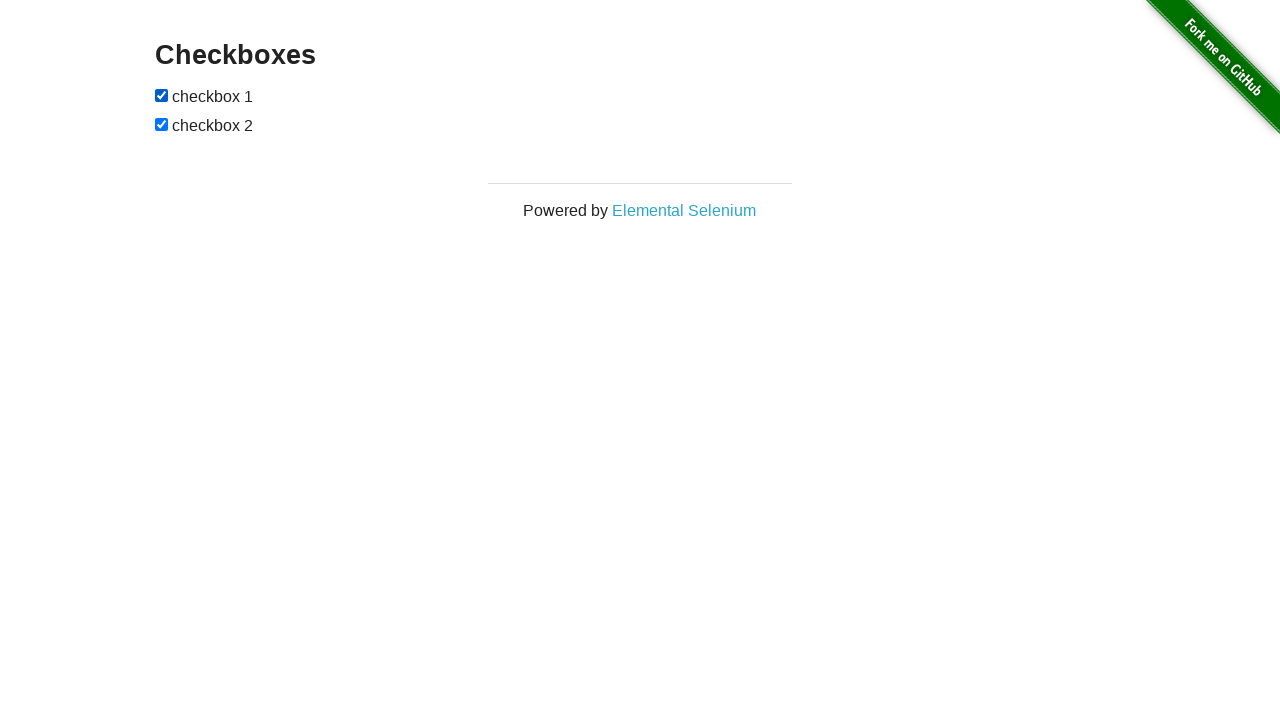

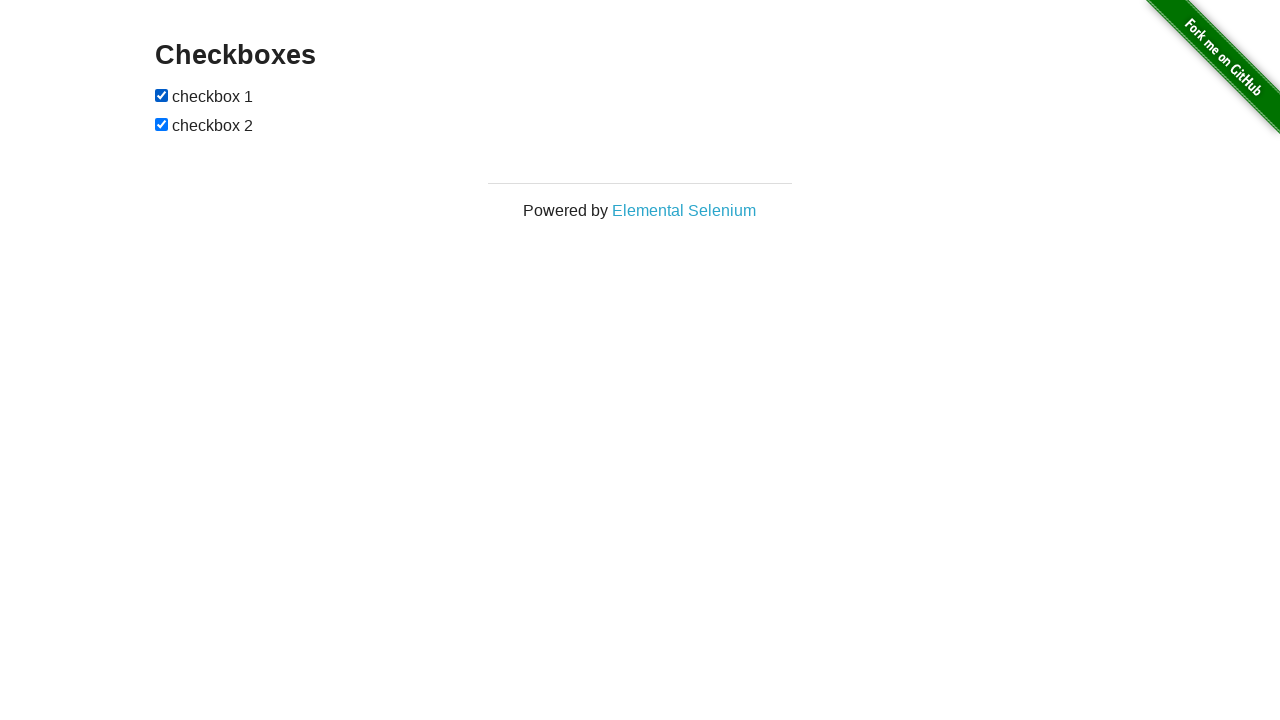